Tests that the complete-all checkbox updates state when individual items are completed or cleared

Starting URL: https://demo.playwright.dev/todomvc

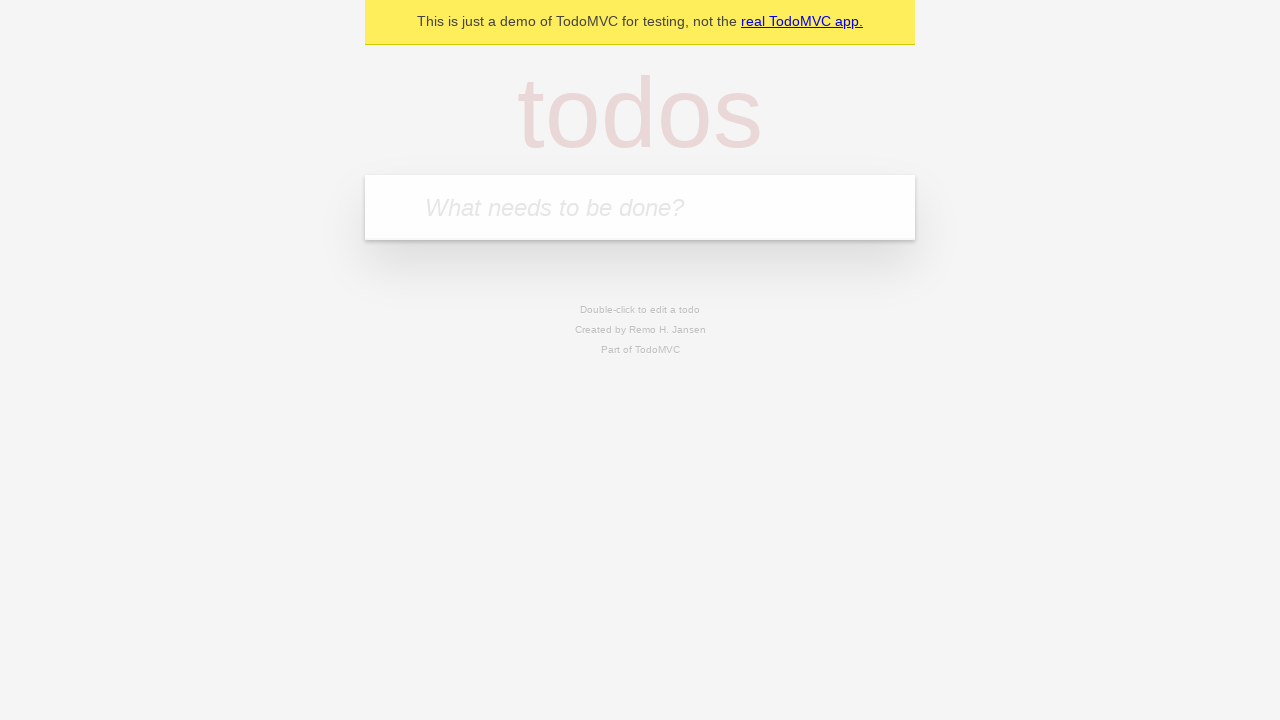

Filled new todo field with 'buy some cheese' on internal:attr=[placeholder="What needs to be done?"i]
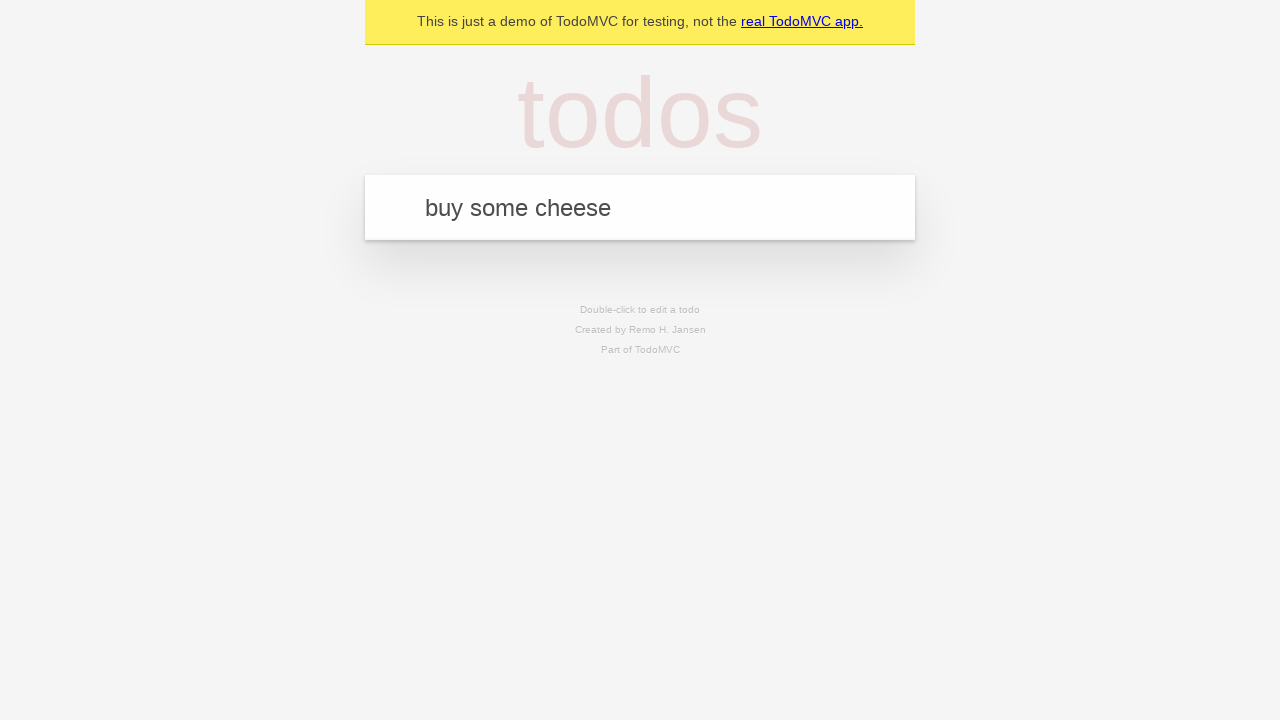

Pressed Enter to create first todo on internal:attr=[placeholder="What needs to be done?"i]
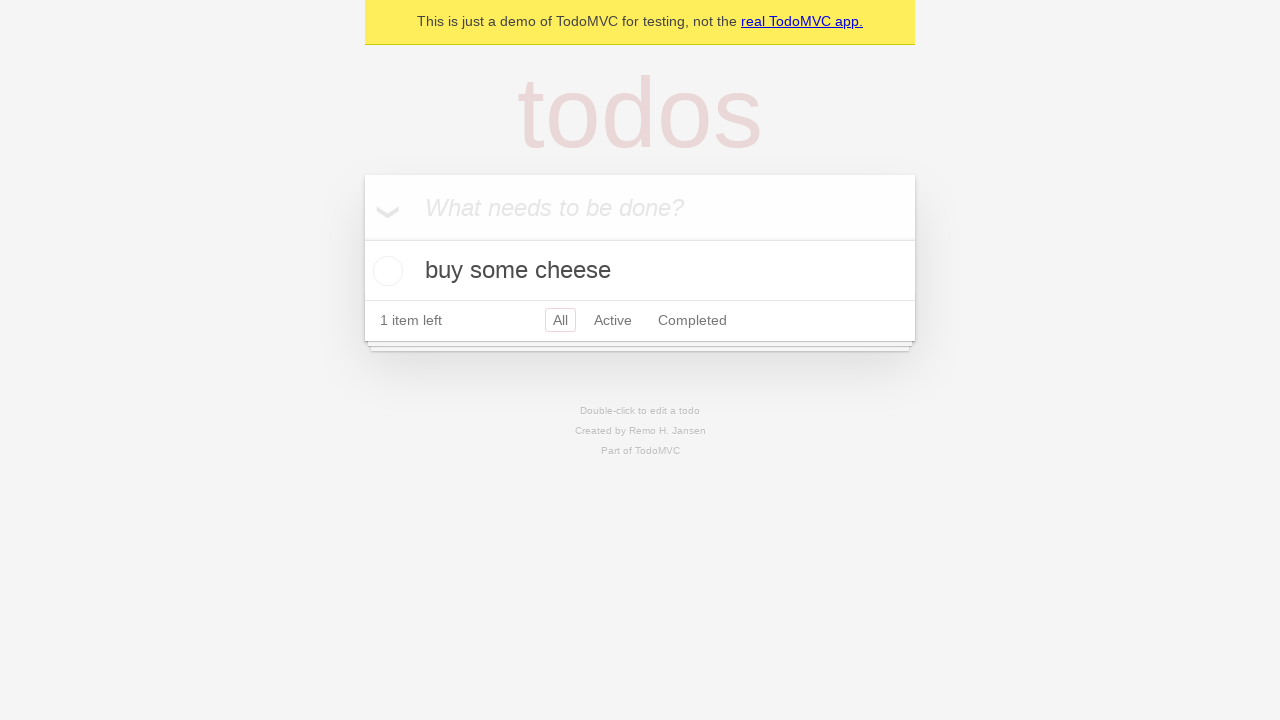

Filled new todo field with 'feed the cat' on internal:attr=[placeholder="What needs to be done?"i]
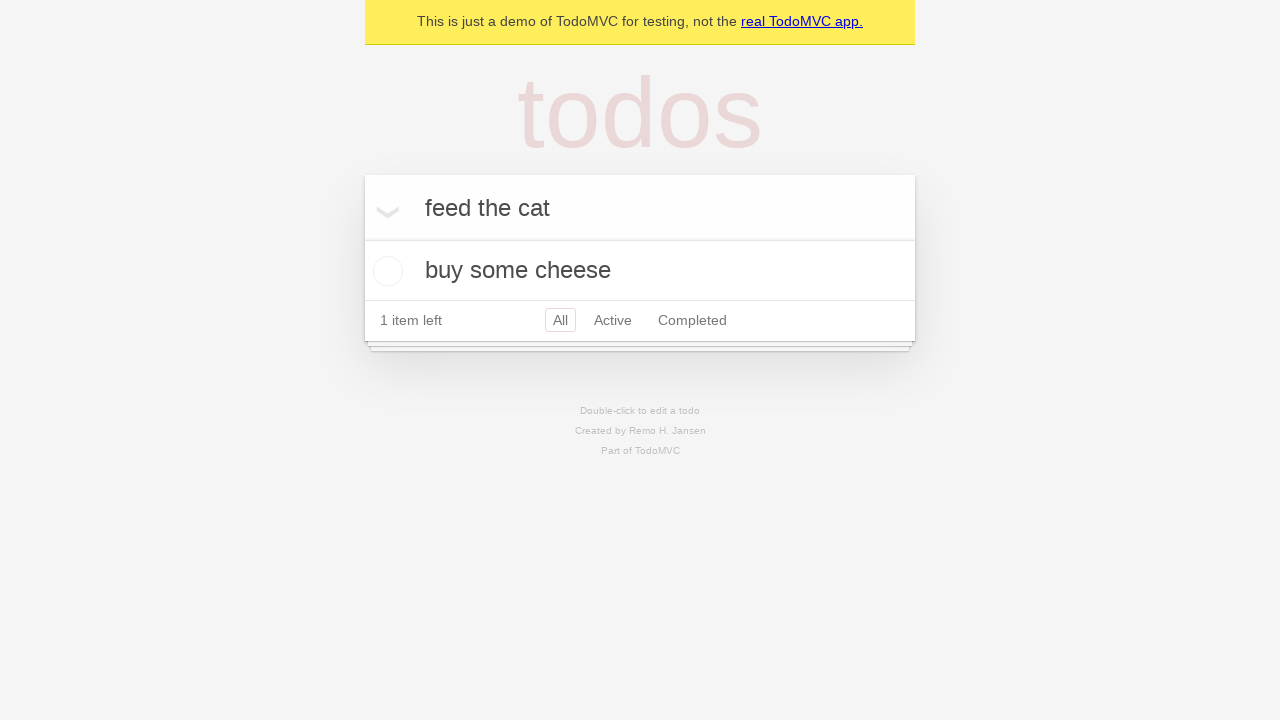

Pressed Enter to create second todo on internal:attr=[placeholder="What needs to be done?"i]
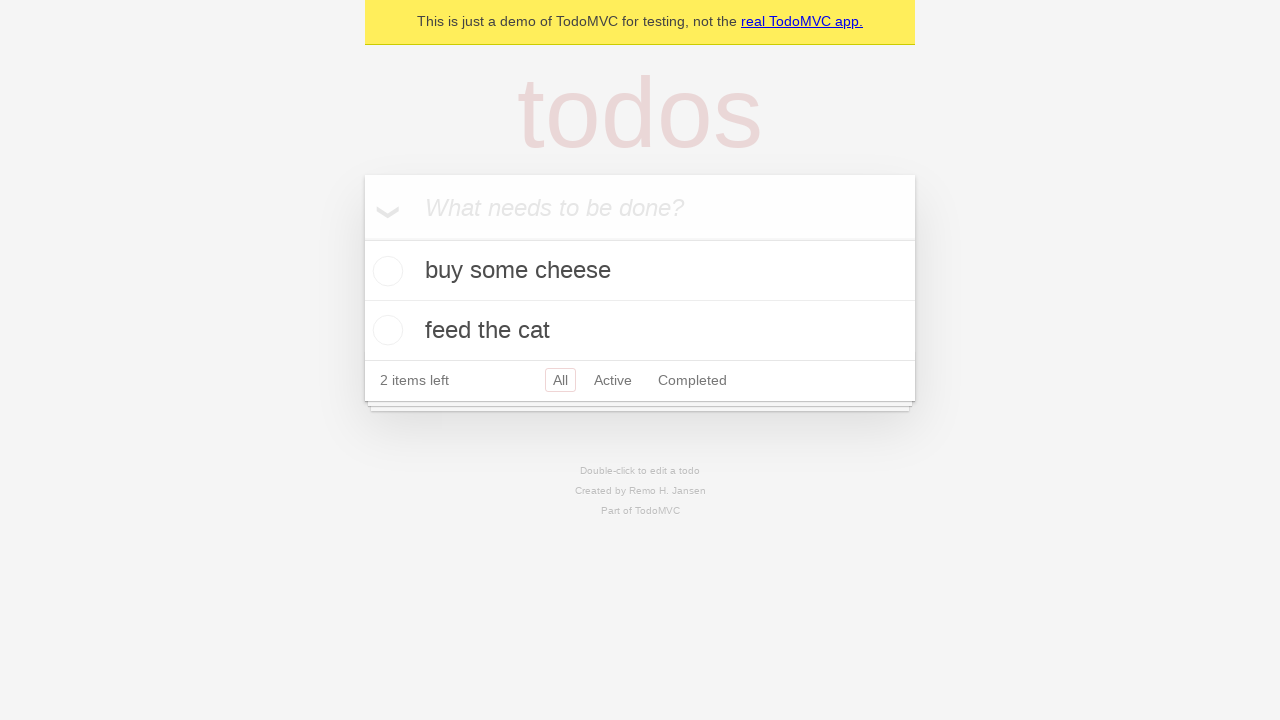

Filled new todo field with 'book a doctors appointment' on internal:attr=[placeholder="What needs to be done?"i]
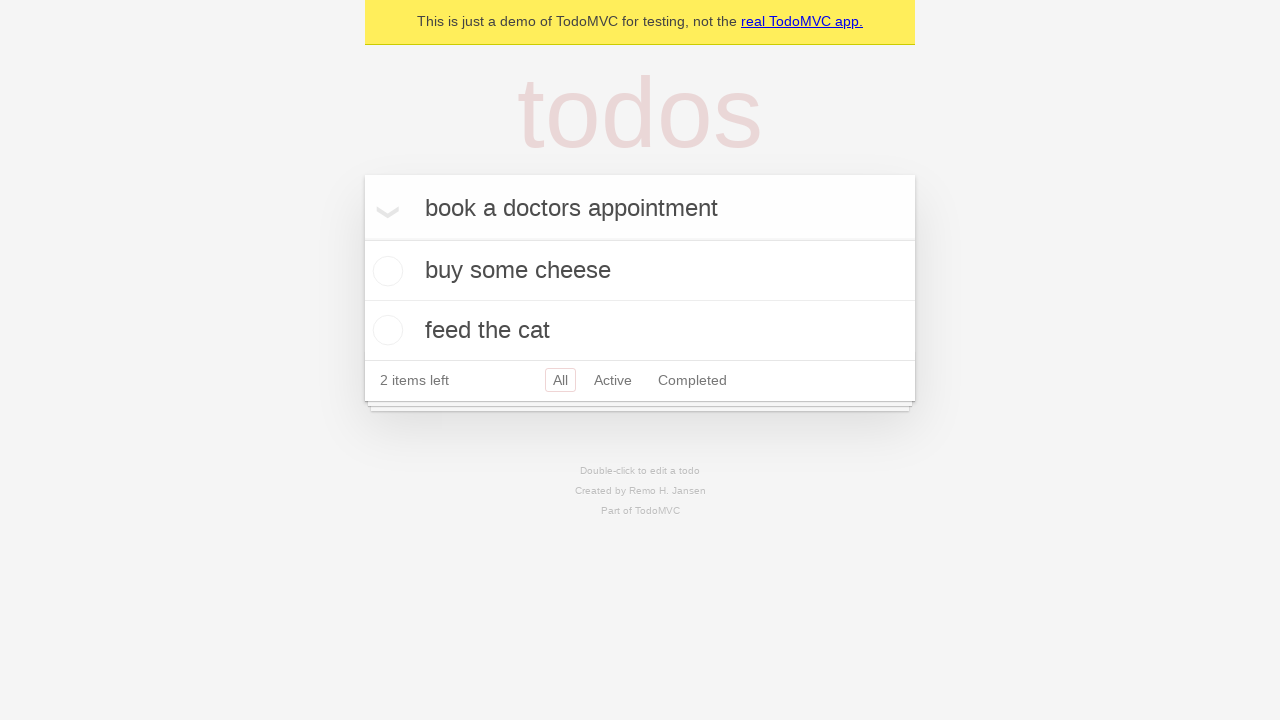

Pressed Enter to create third todo on internal:attr=[placeholder="What needs to be done?"i]
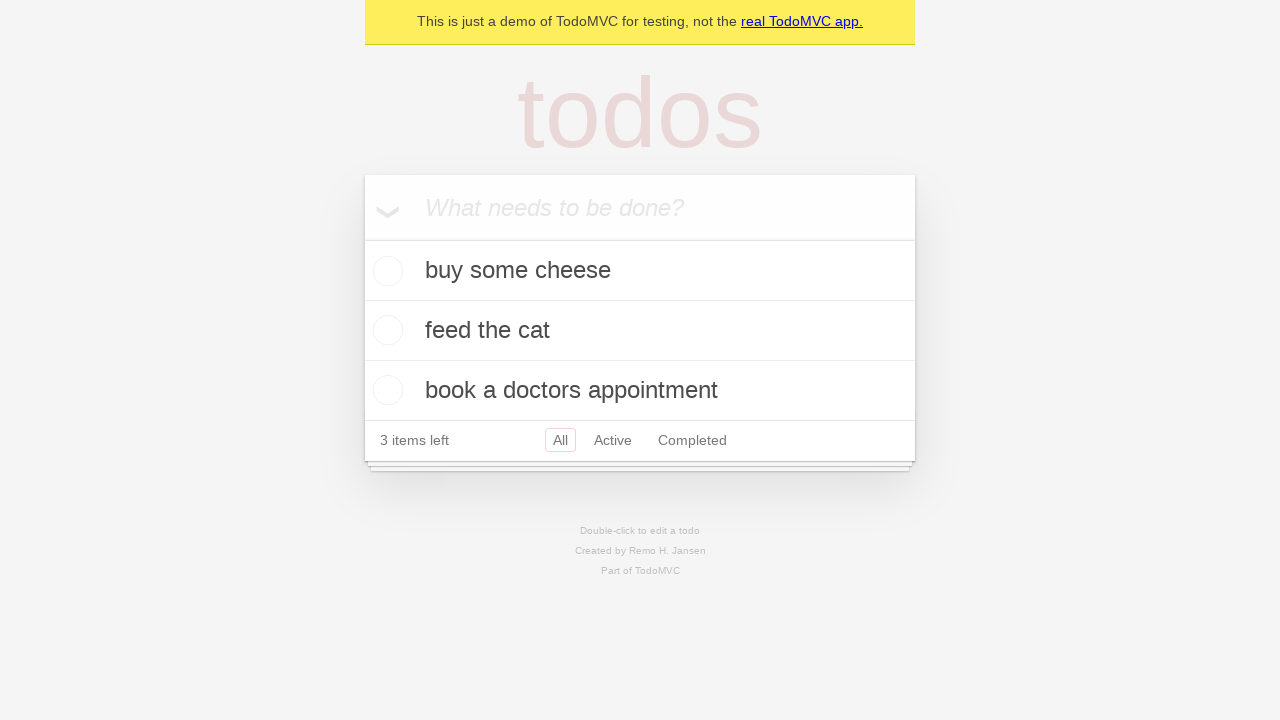

Checked 'Mark all as complete' checkbox at (362, 238) on internal:label="Mark all as complete"i
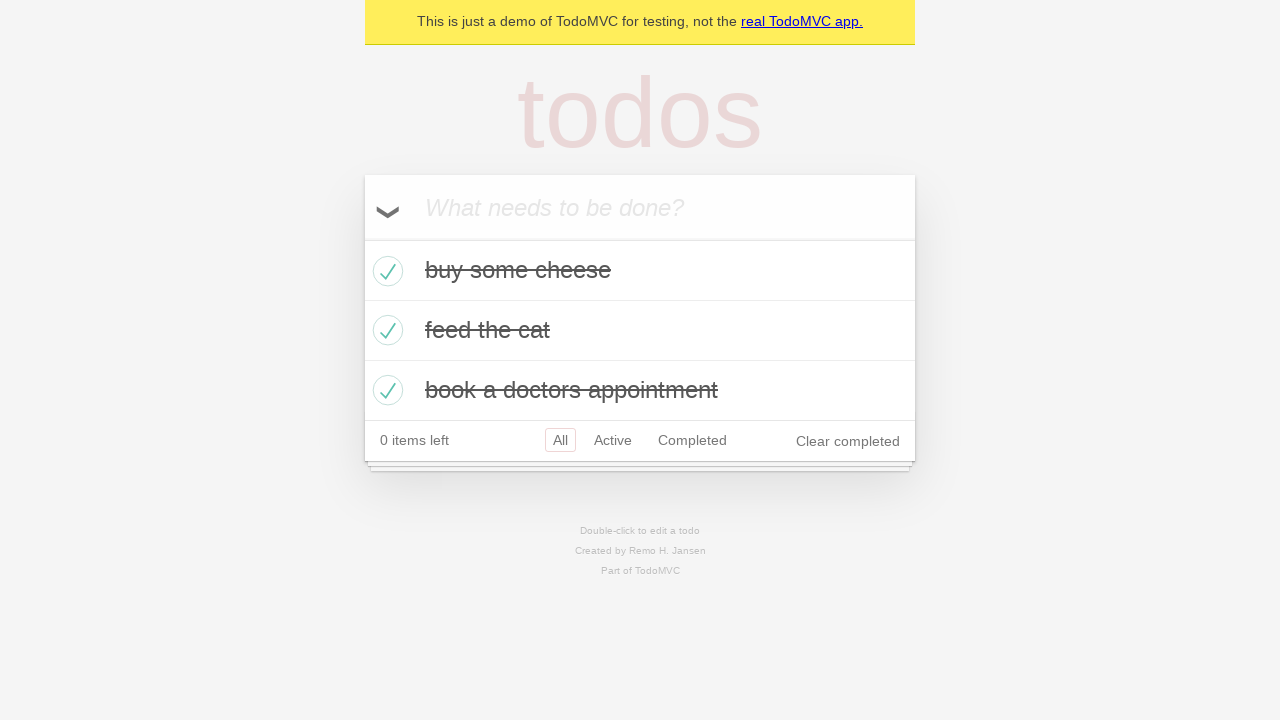

Unchecked first todo item checkbox at (385, 271) on internal:testid=[data-testid="todo-item"s] >> nth=0 >> internal:role=checkbox
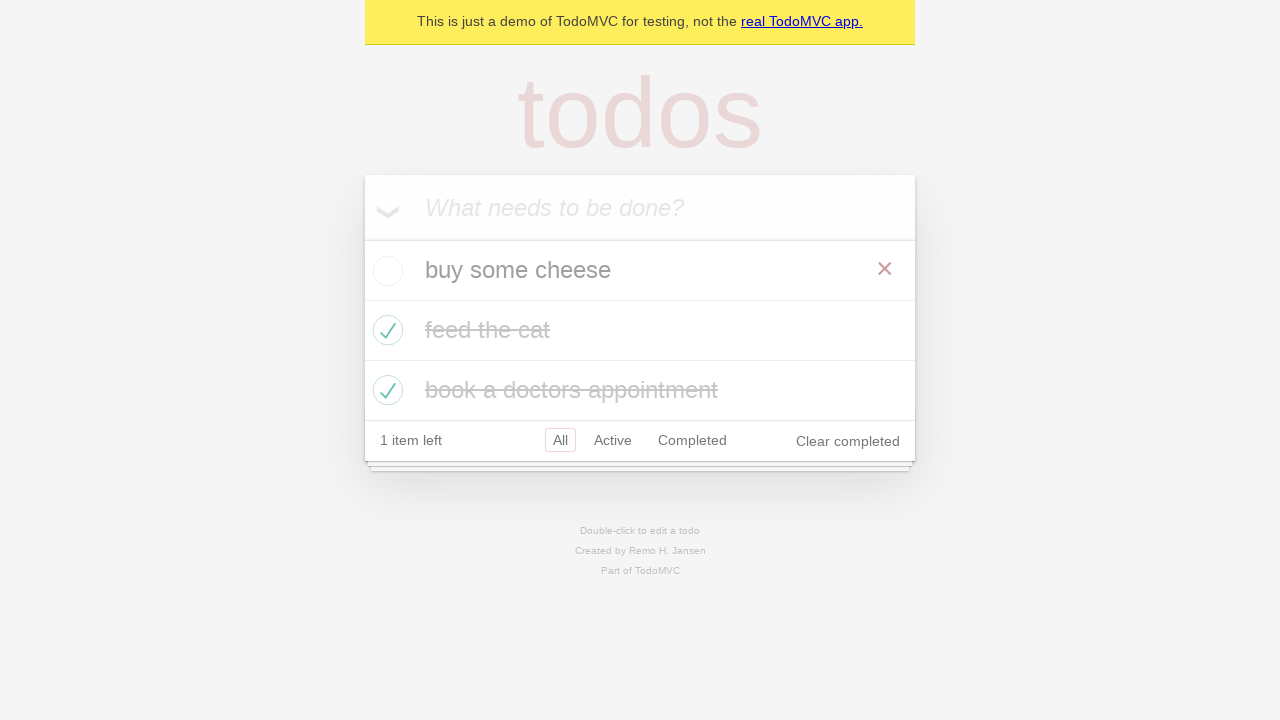

Rechecked first todo item checkbox at (385, 271) on internal:testid=[data-testid="todo-item"s] >> nth=0 >> internal:role=checkbox
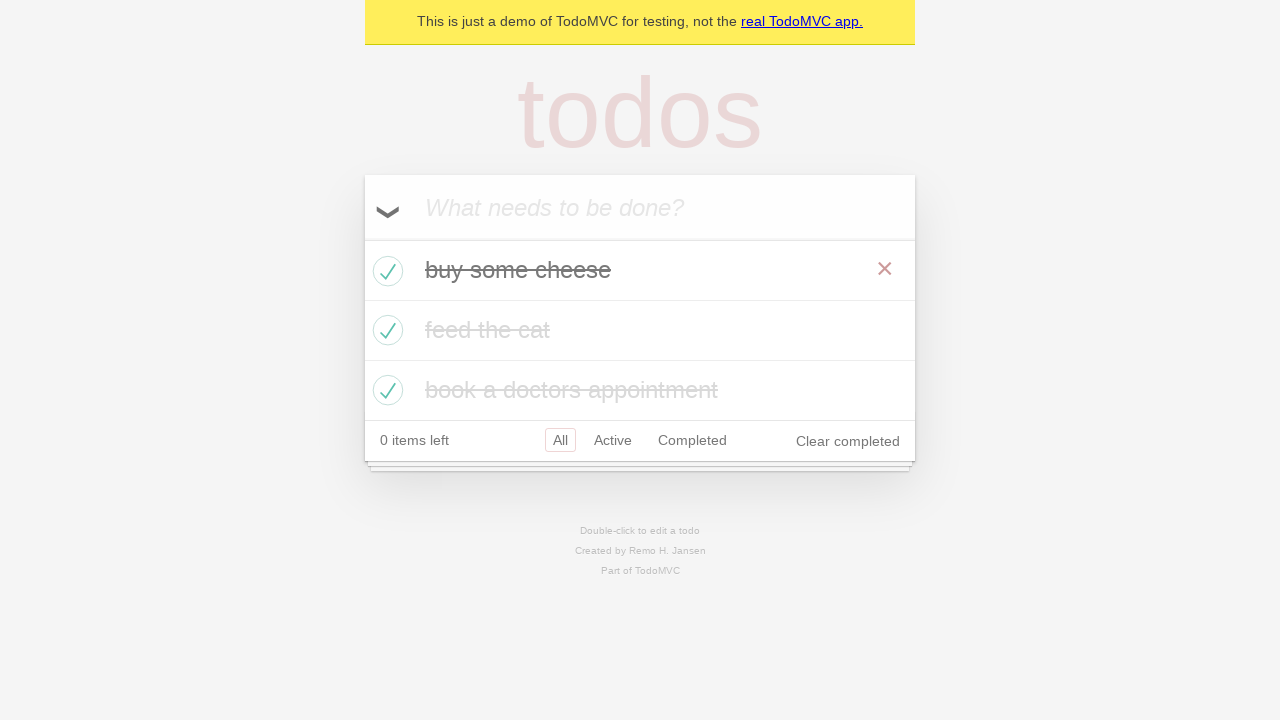

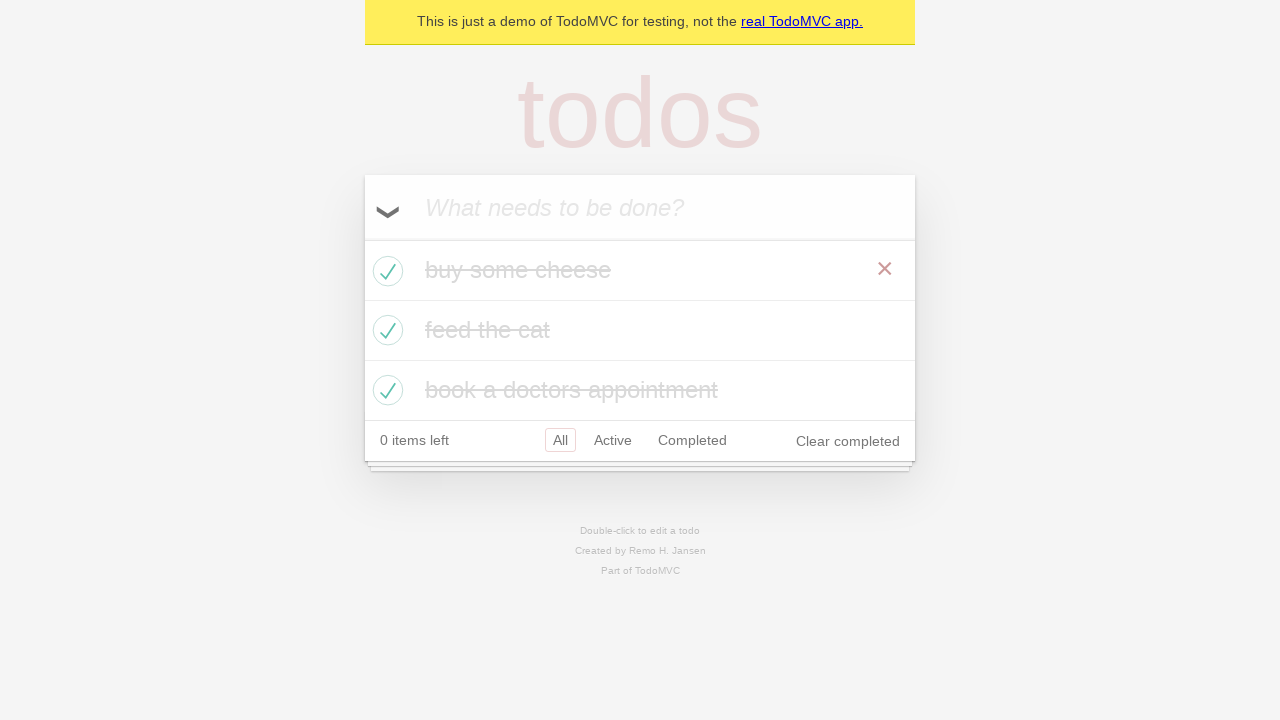